Tests web table interaction on a practice automation page by locating the product table, counting rows and columns, and verifying table content is accessible.

Starting URL: https://rahulshettyacademy.com/AutomationPractice/

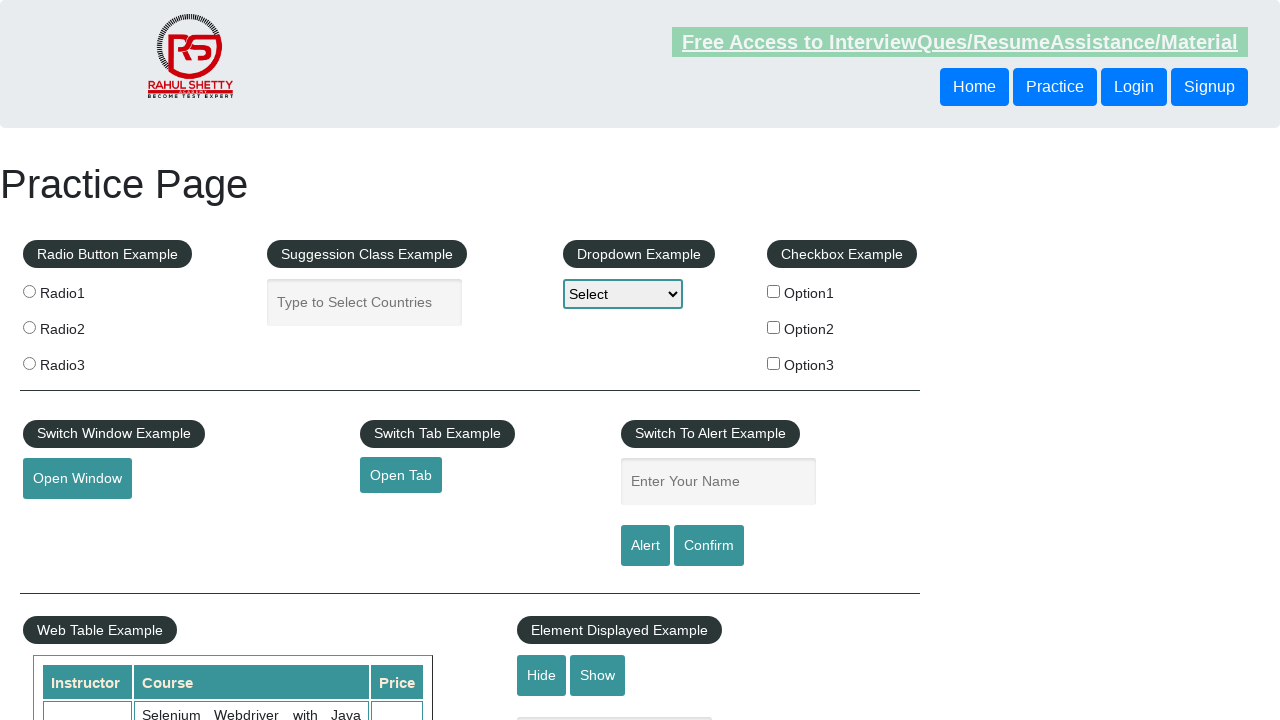

Waited for product table to be visible
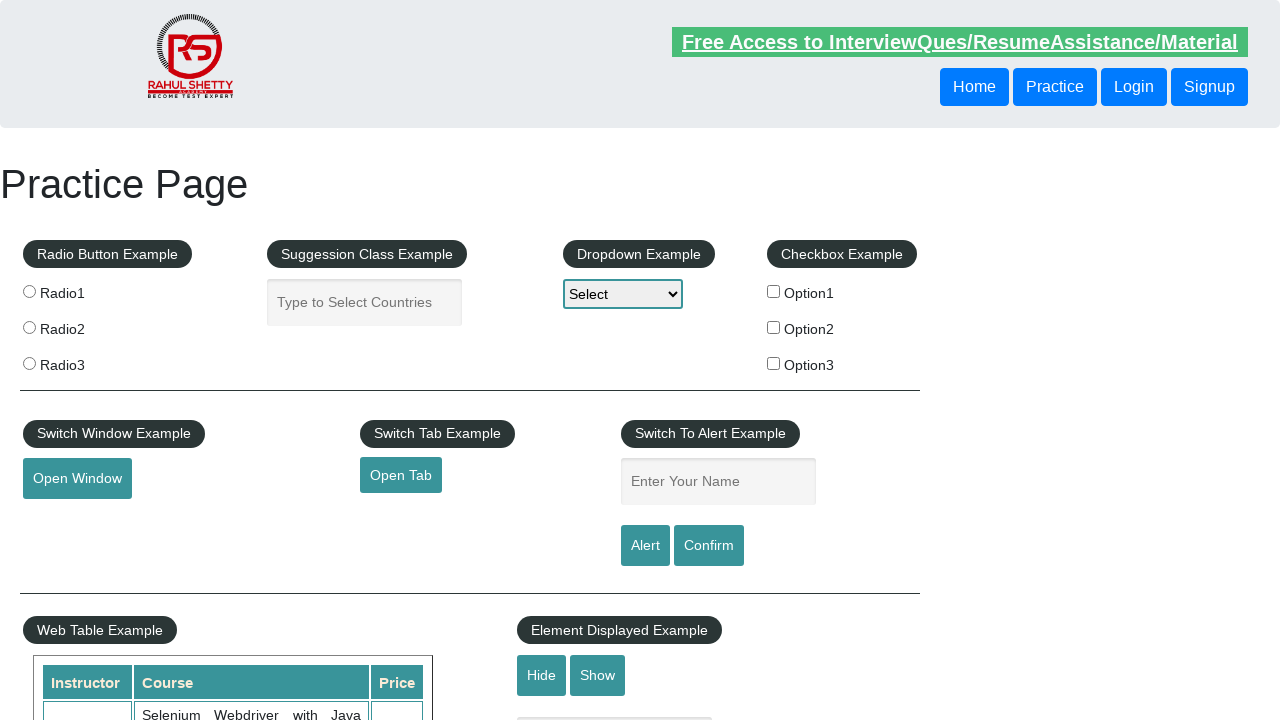

Located product table element
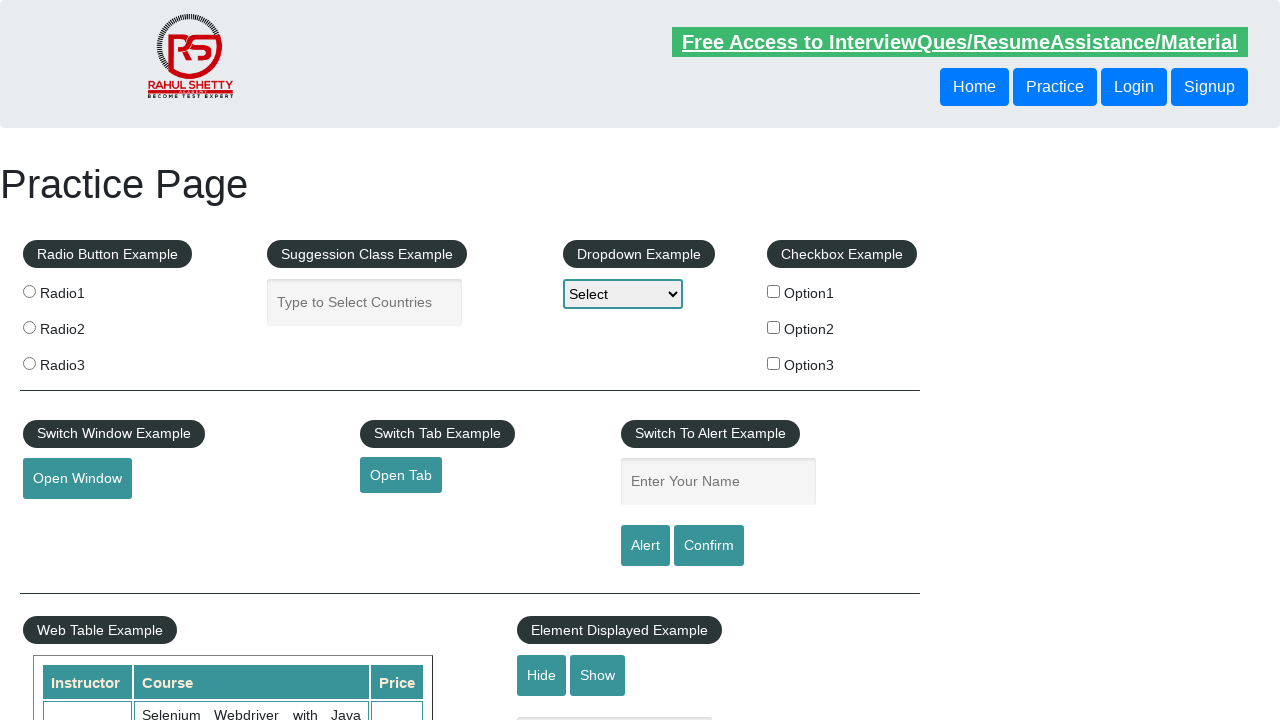

Counted 11 rows in the product table
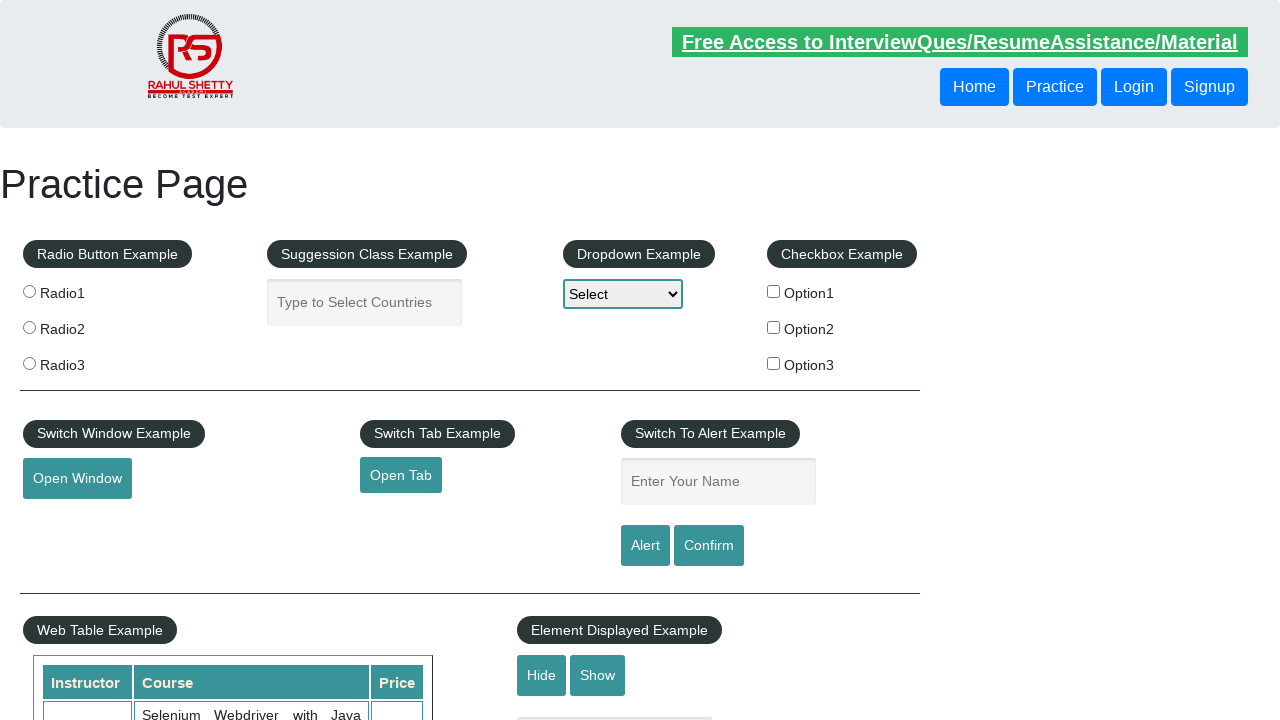

Counted 3 columns in the 3rd row of the table
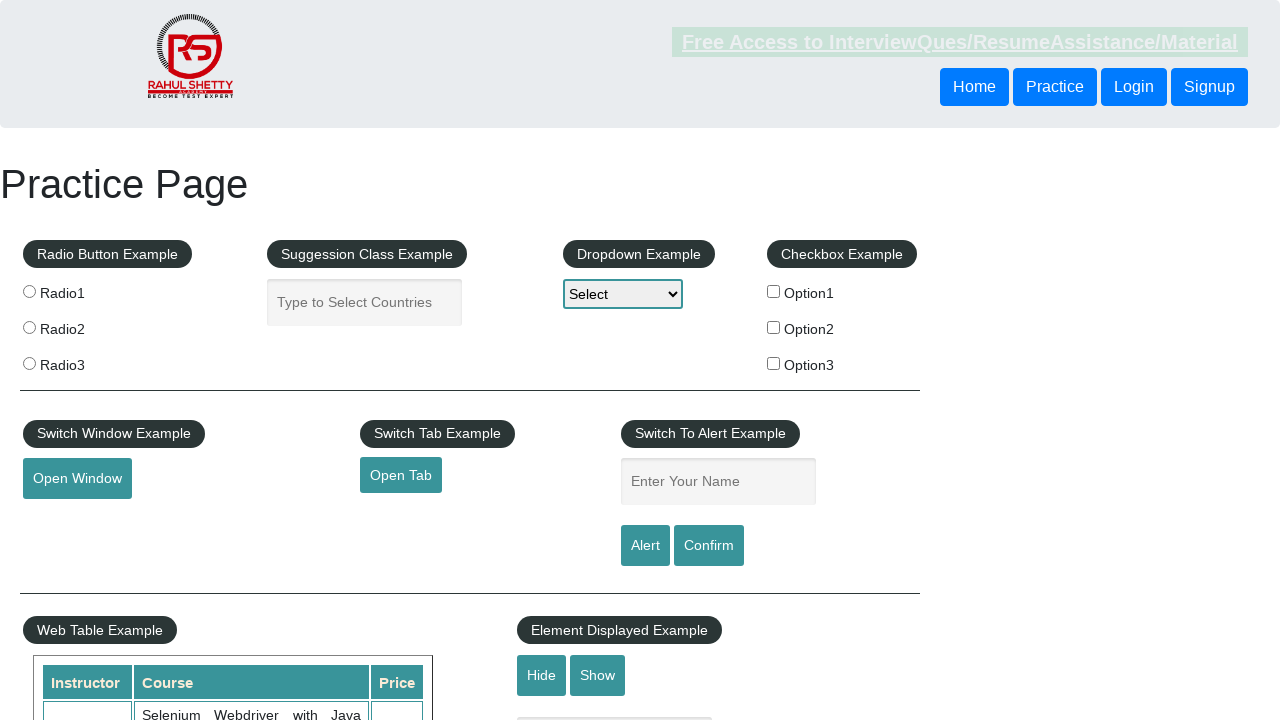

Verified table has rows
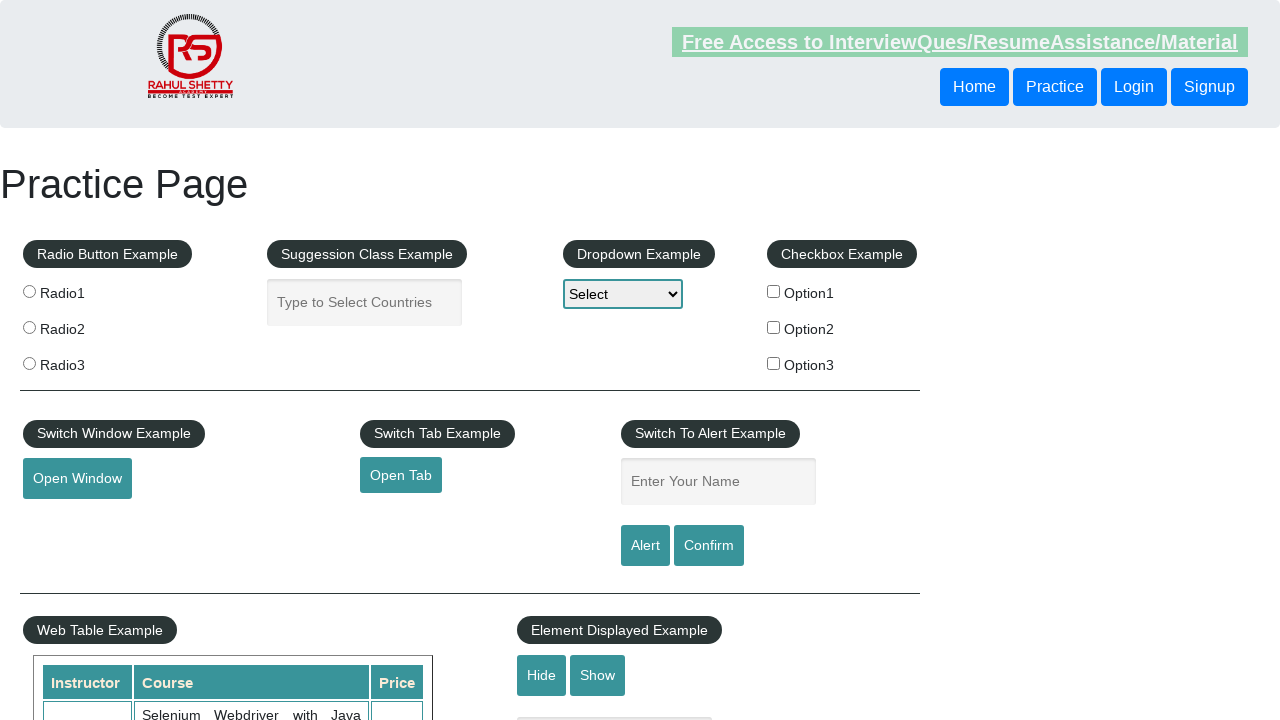

Verified table has columns
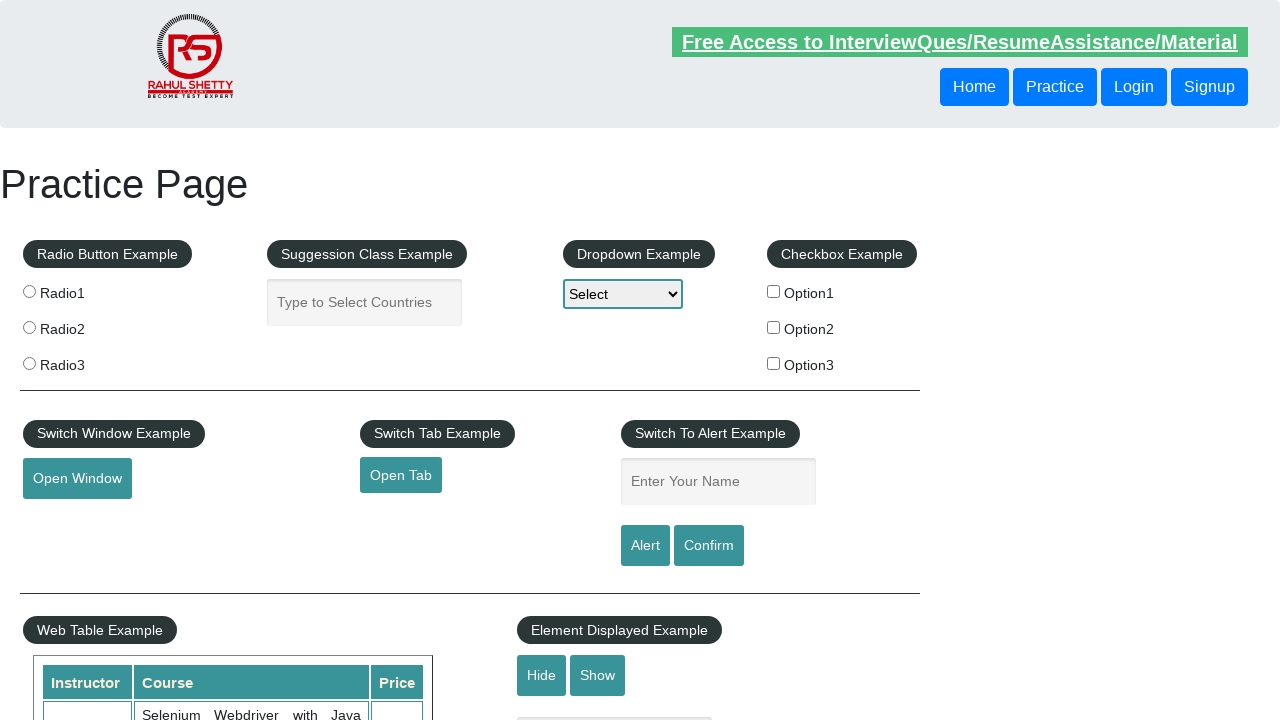

Verified cell 1 content is accessible in 3rd row
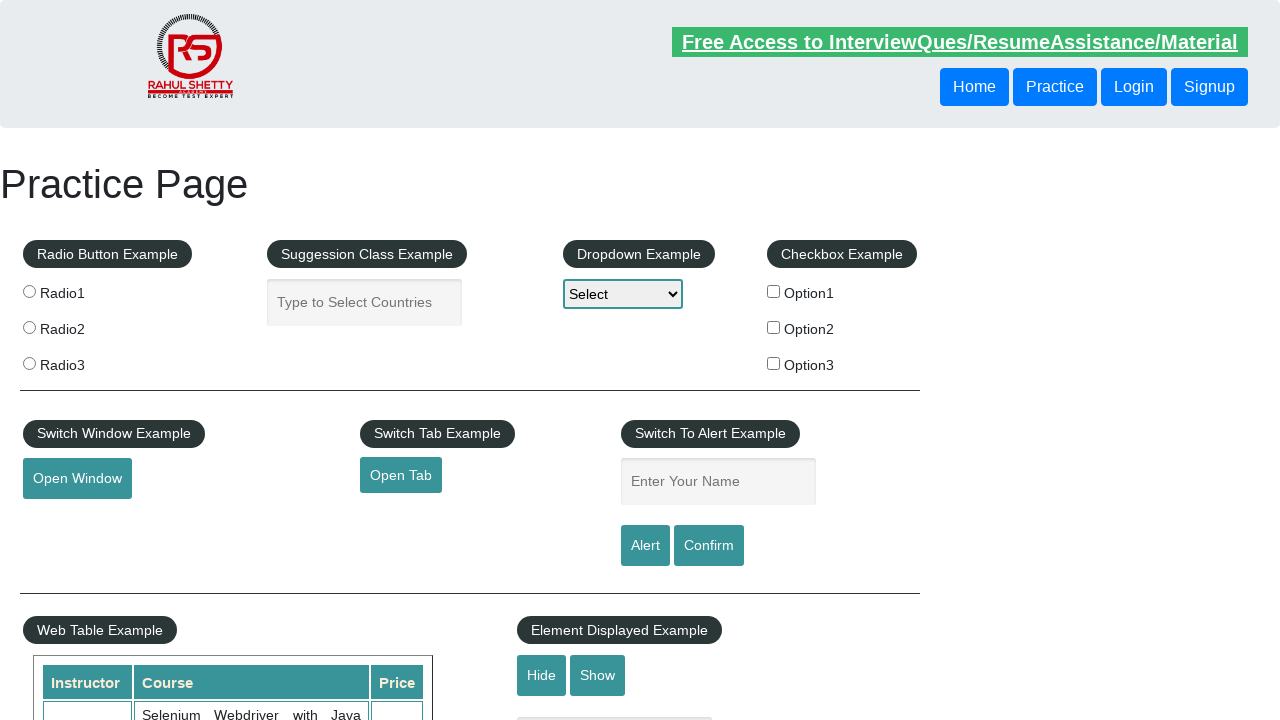

Verified cell 2 content is accessible in 3rd row
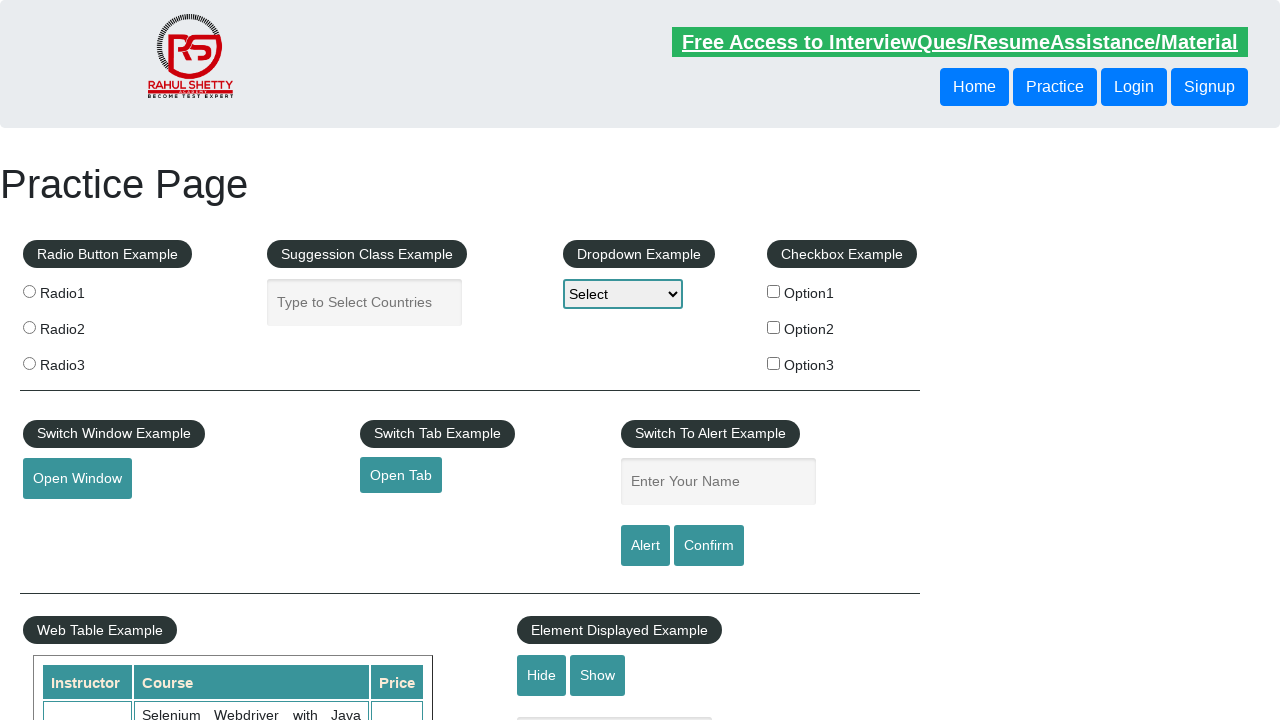

Verified cell 3 content is accessible in 3rd row
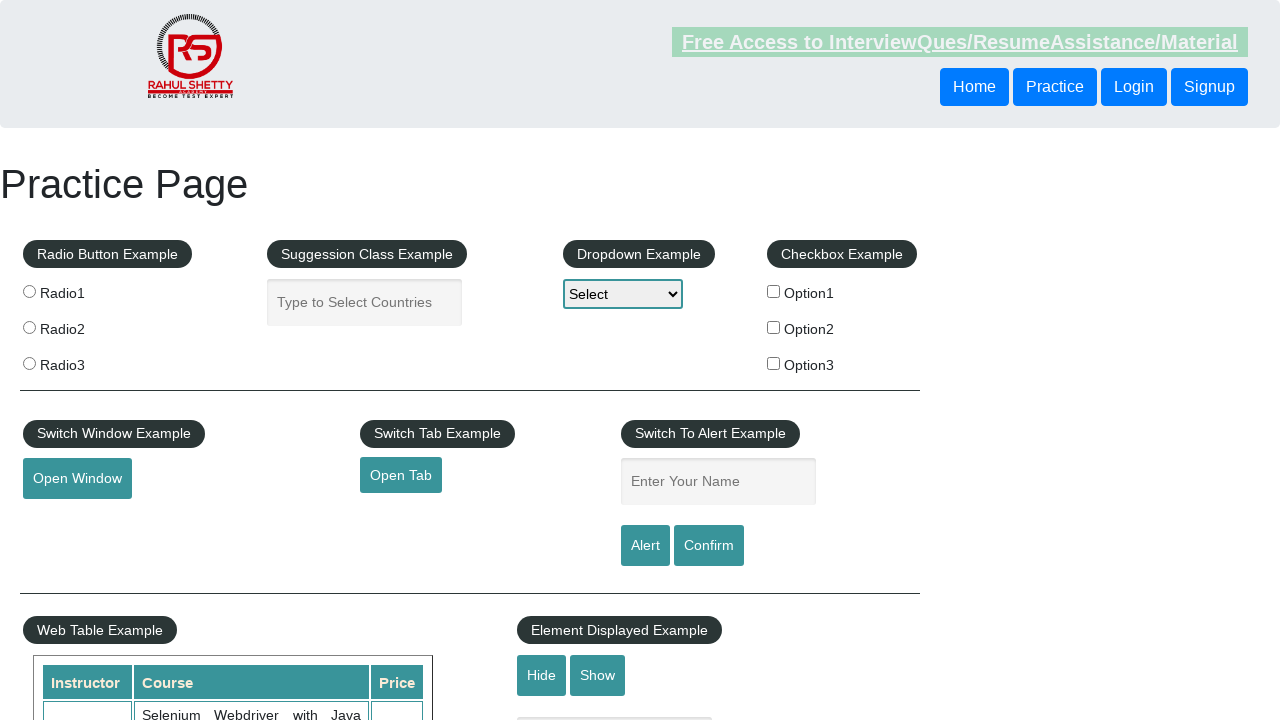

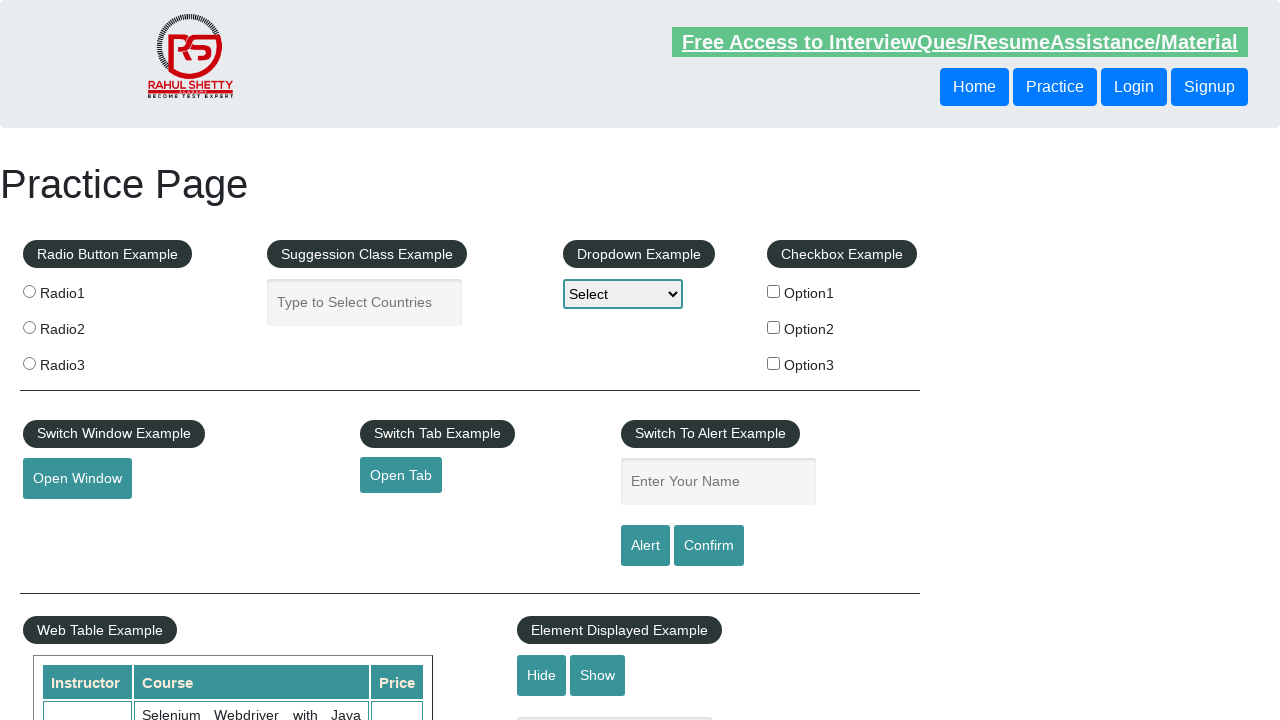